Tests JavaScript prompt alert handling by clicking the prompt button, entering text into the alert, and accepting it

Starting URL: https://www.practice-ucodeacademy.com/javascript_alerts

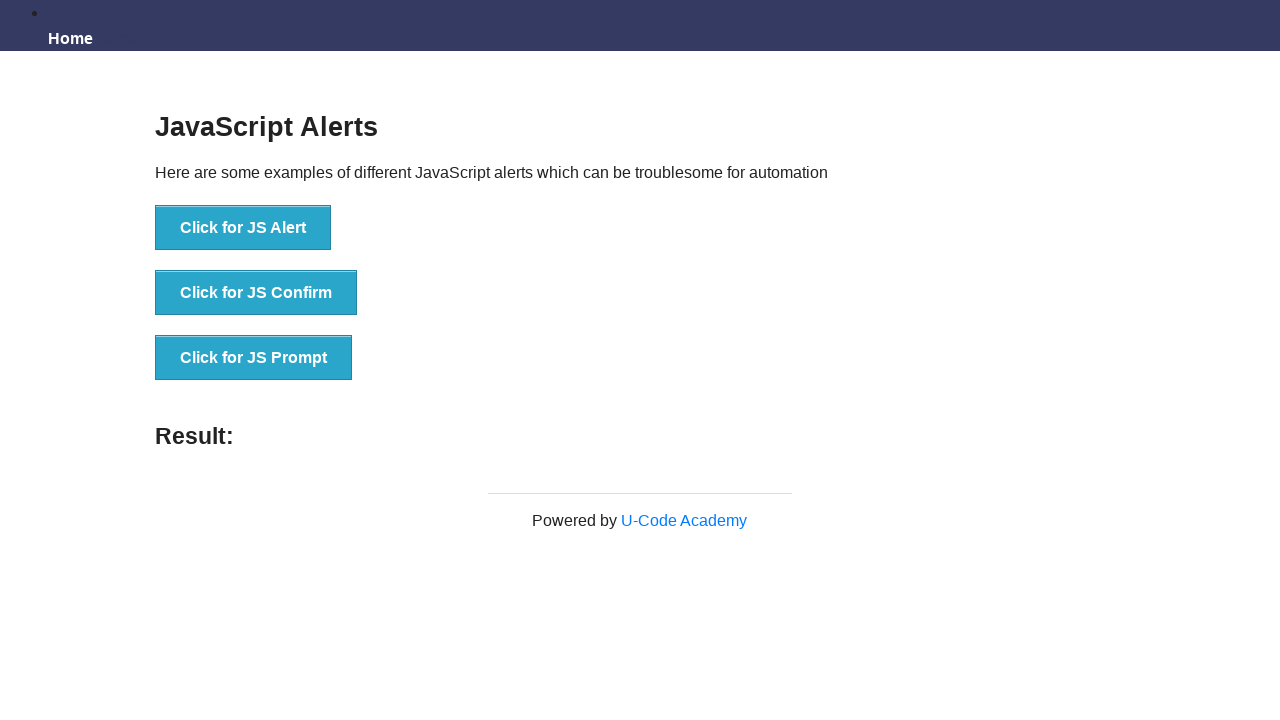

Clicked JS Prompt button to trigger alert at (254, 358) on xpath=//button[@onclick='jsPrompt()']
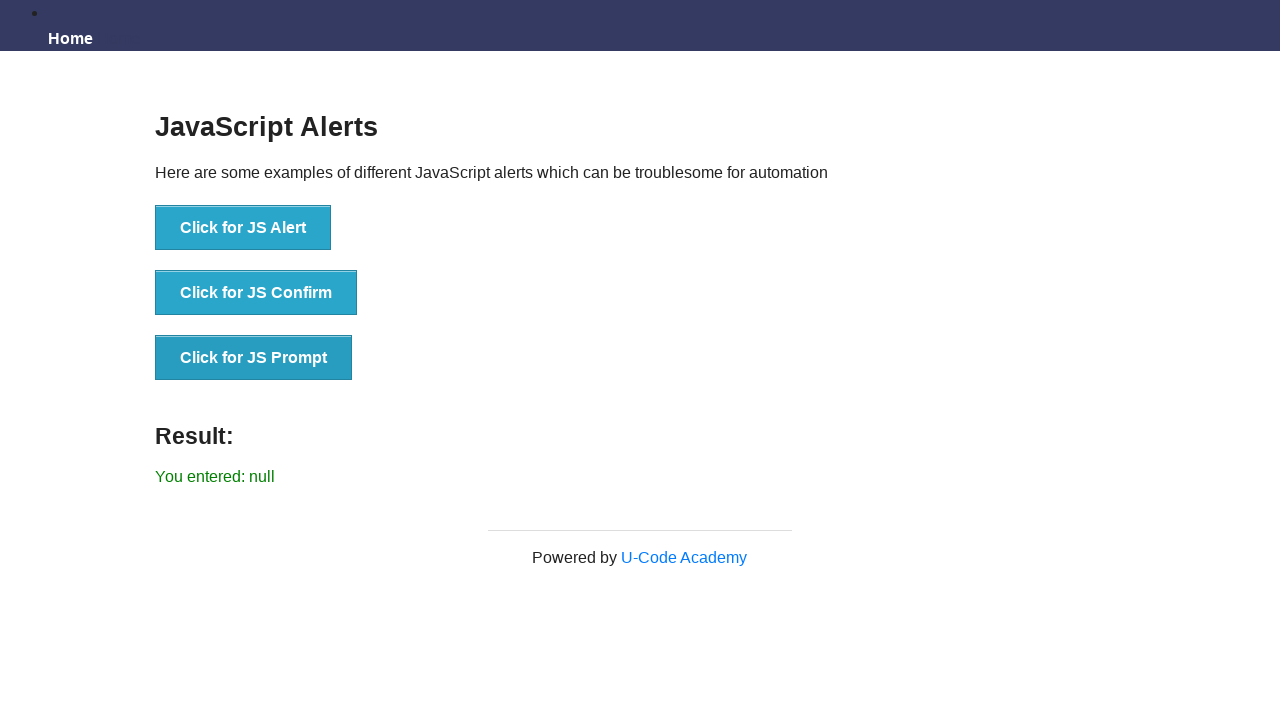

Set up dialog handler to accept prompt with text 'testing'
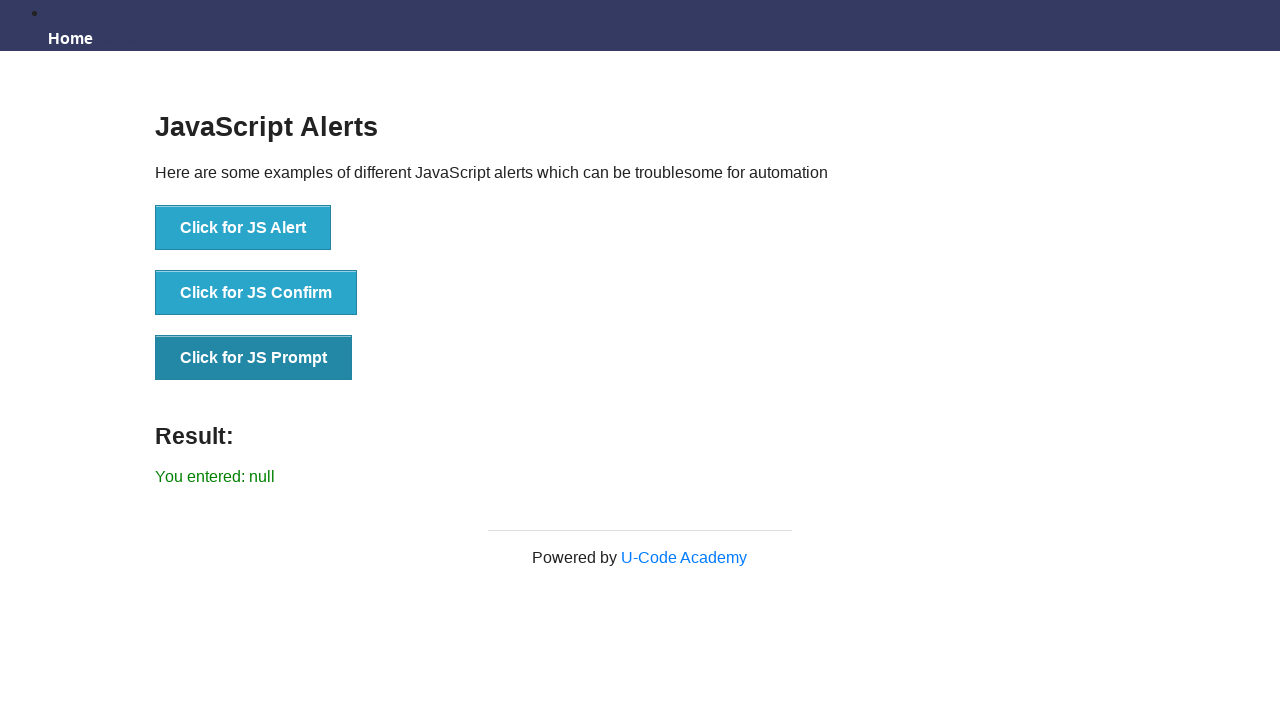

Re-clicked JS Prompt button to trigger alert with handler active at (254, 358) on xpath=//button[@onclick='jsPrompt()']
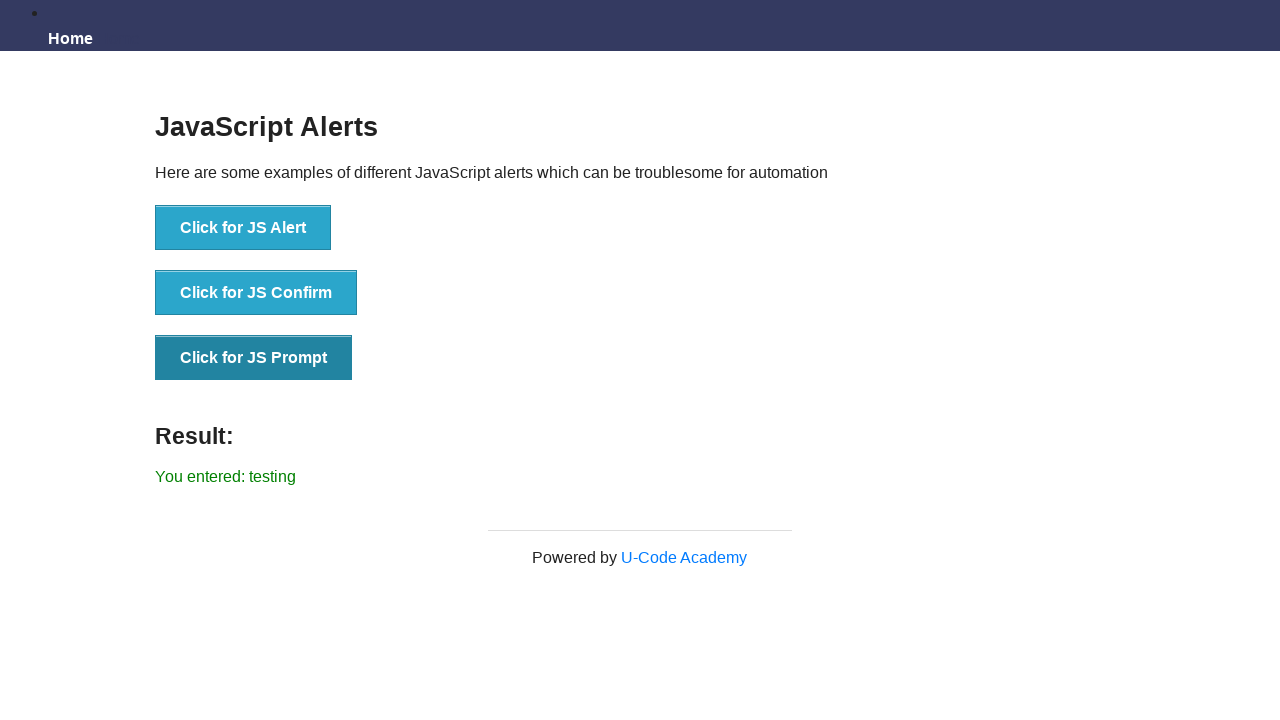

Prompt result displayed and confirmed
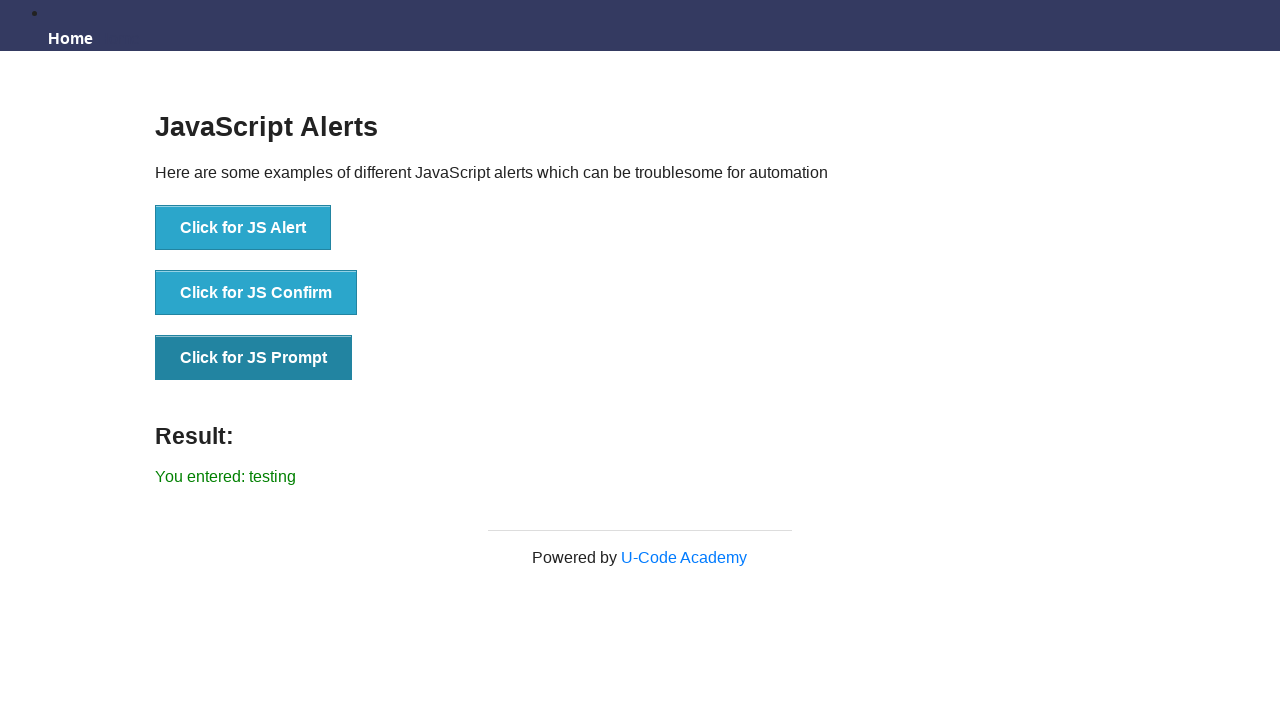

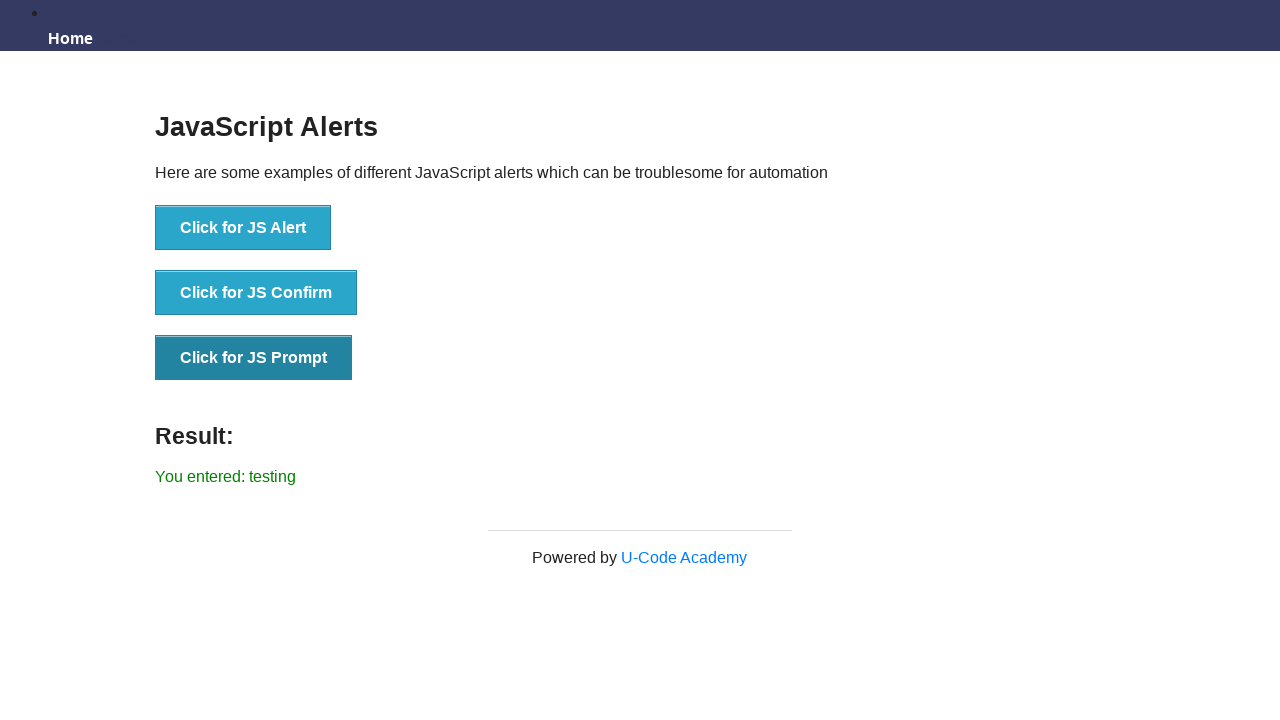